Tests dropdown selection functionality by selecting options using different methods (by value, visible text, and index)

Starting URL: https://the-internet.herokuapp.com/dropdown

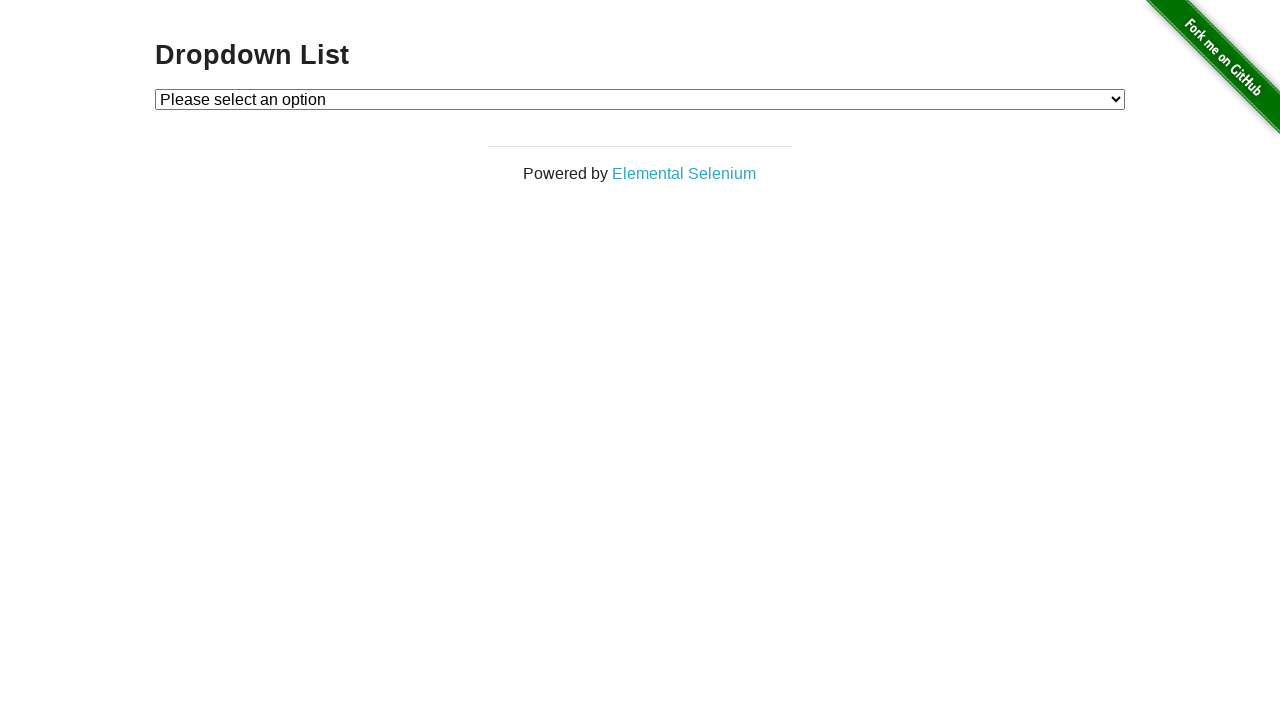

Located dropdown element with id 'dropdown'
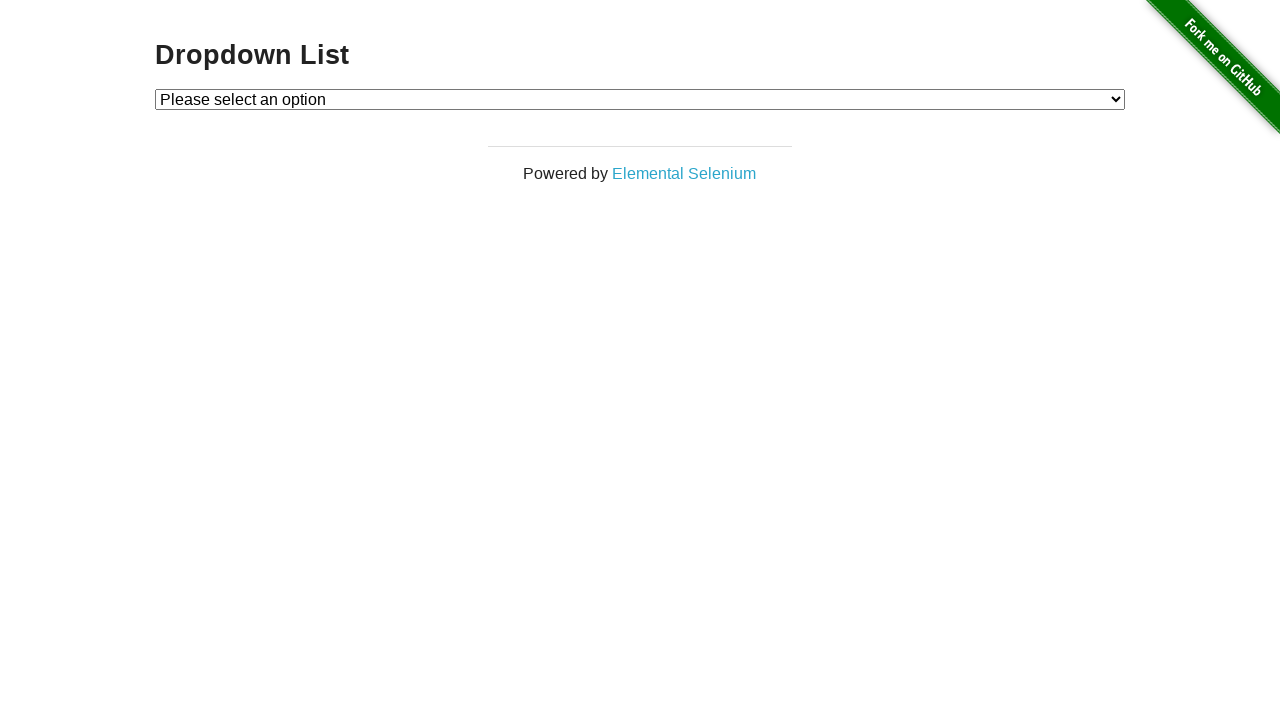

Selected dropdown option by value '1' on #dropdown
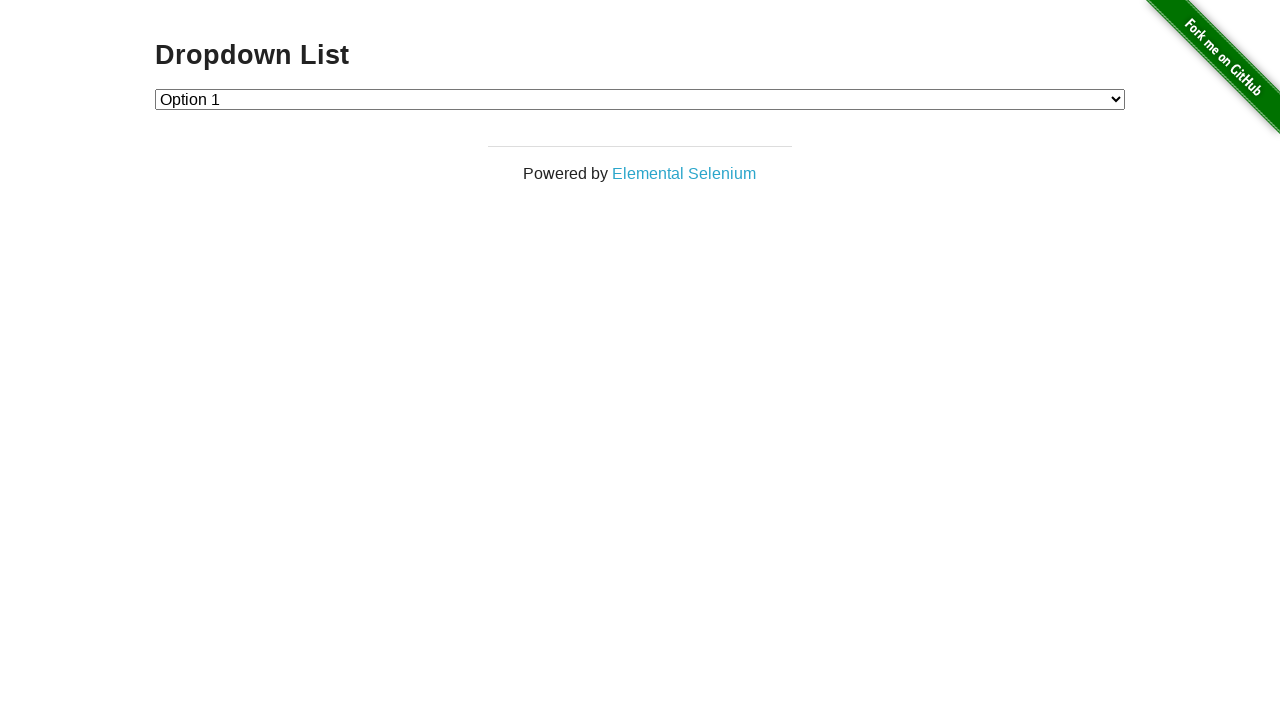

Selected dropdown option by visible text 'Option 2' on #dropdown
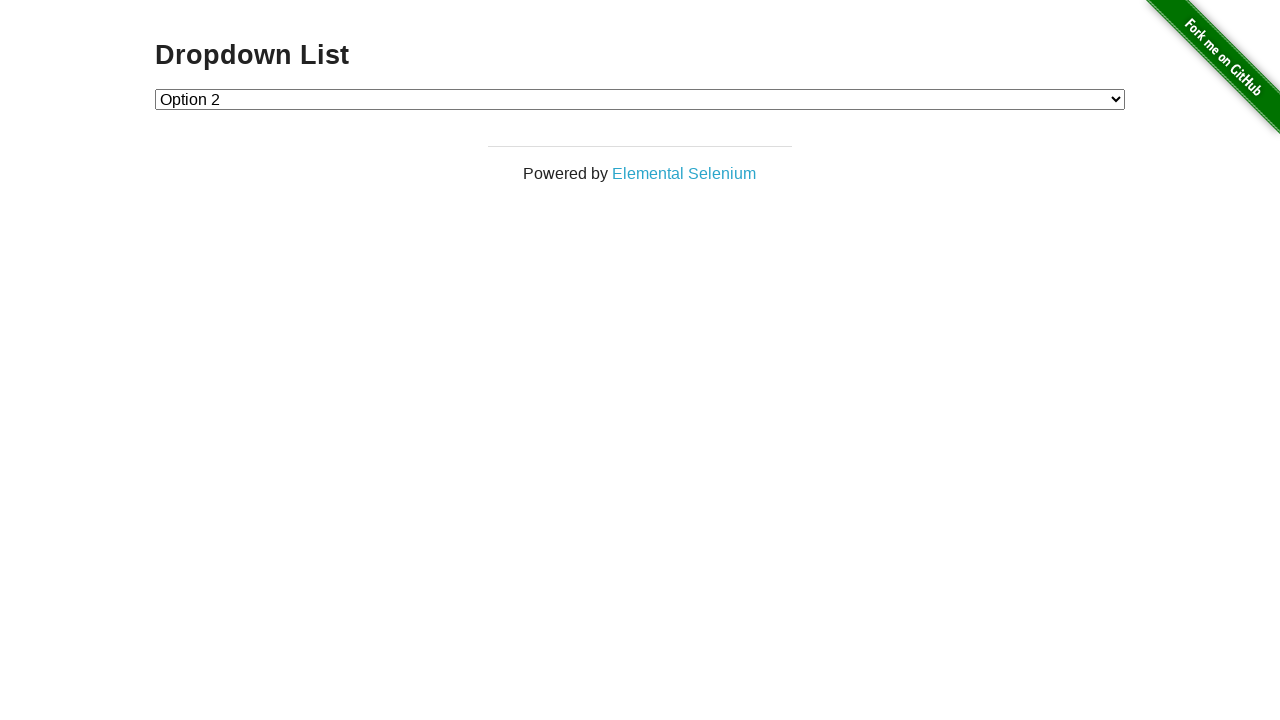

Selected dropdown option by index 1 on #dropdown
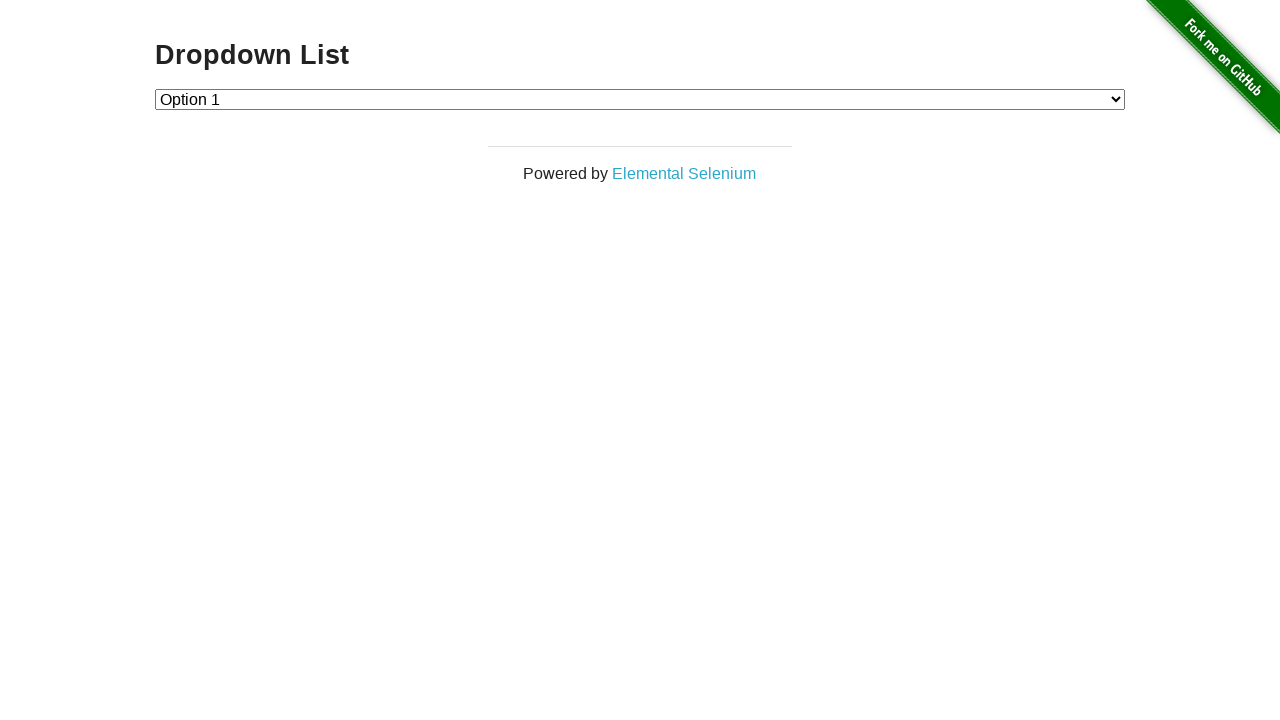

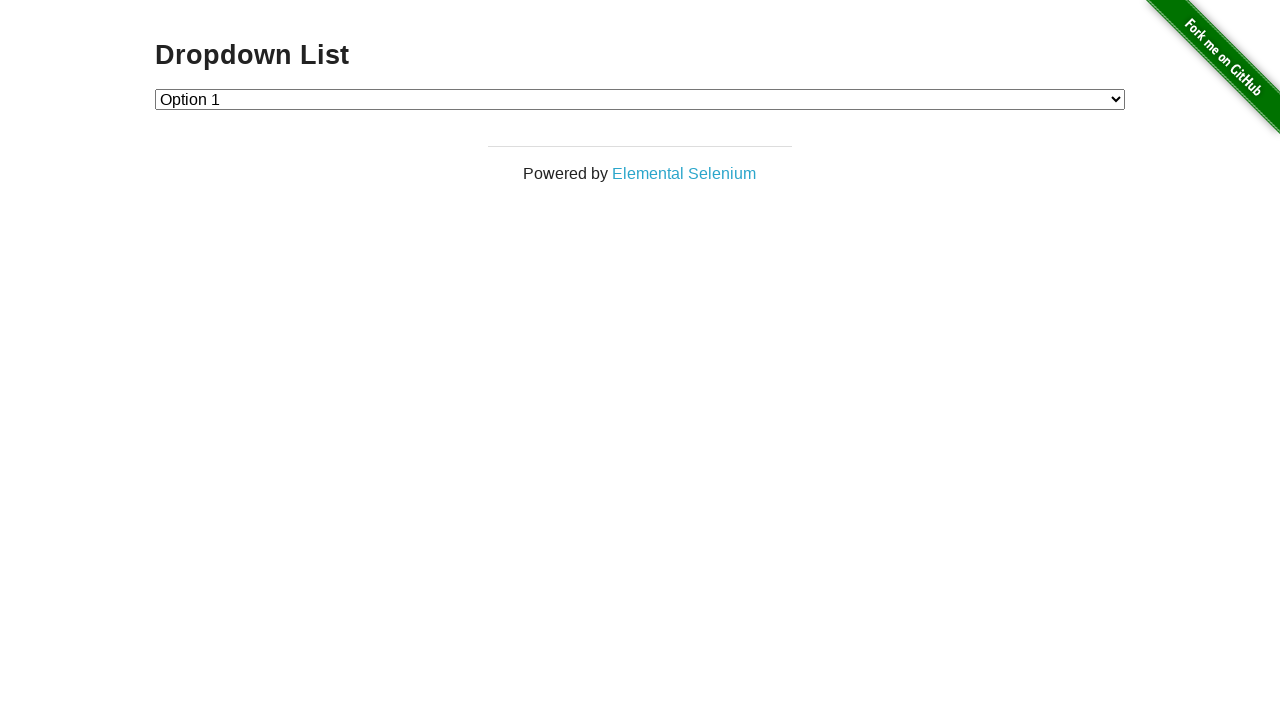